Navigates to the Form Authentication page and verifies the H2 element displays "Login Page"

Starting URL: https://the-internet.herokuapp.com/

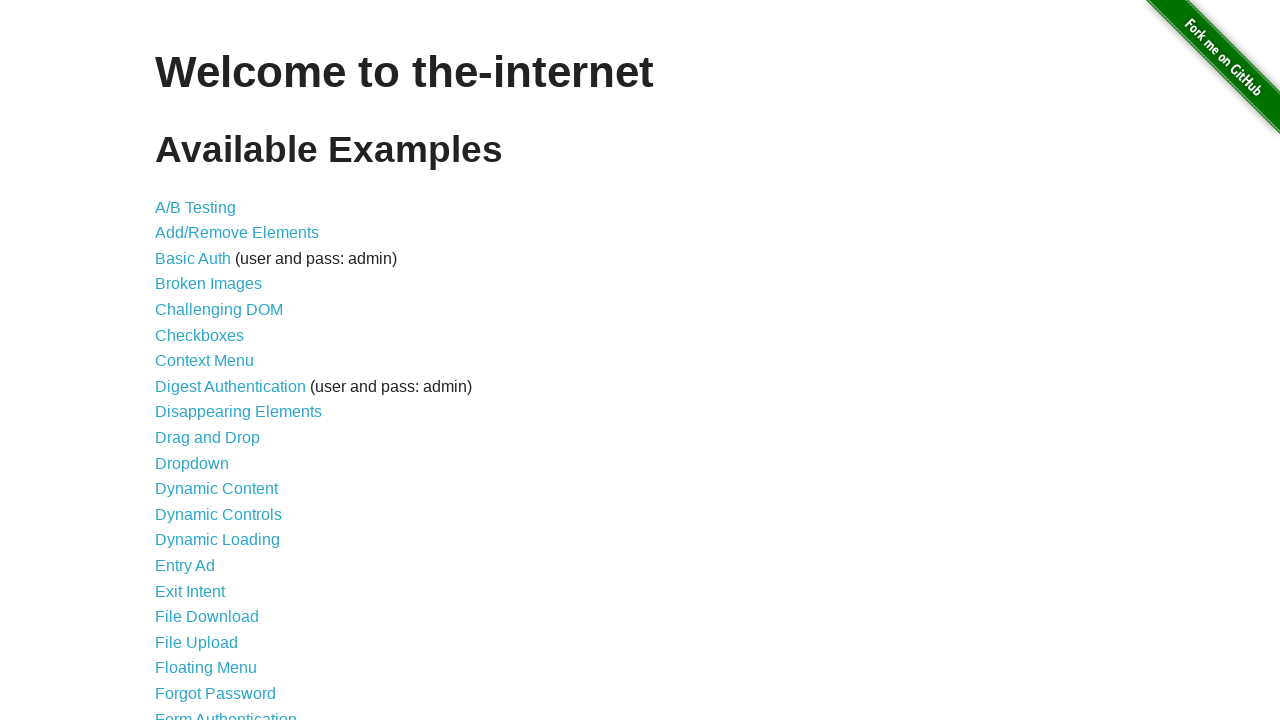

Clicked on Form Authentication link at (226, 712) on xpath=//a[text()='Form Authentication']
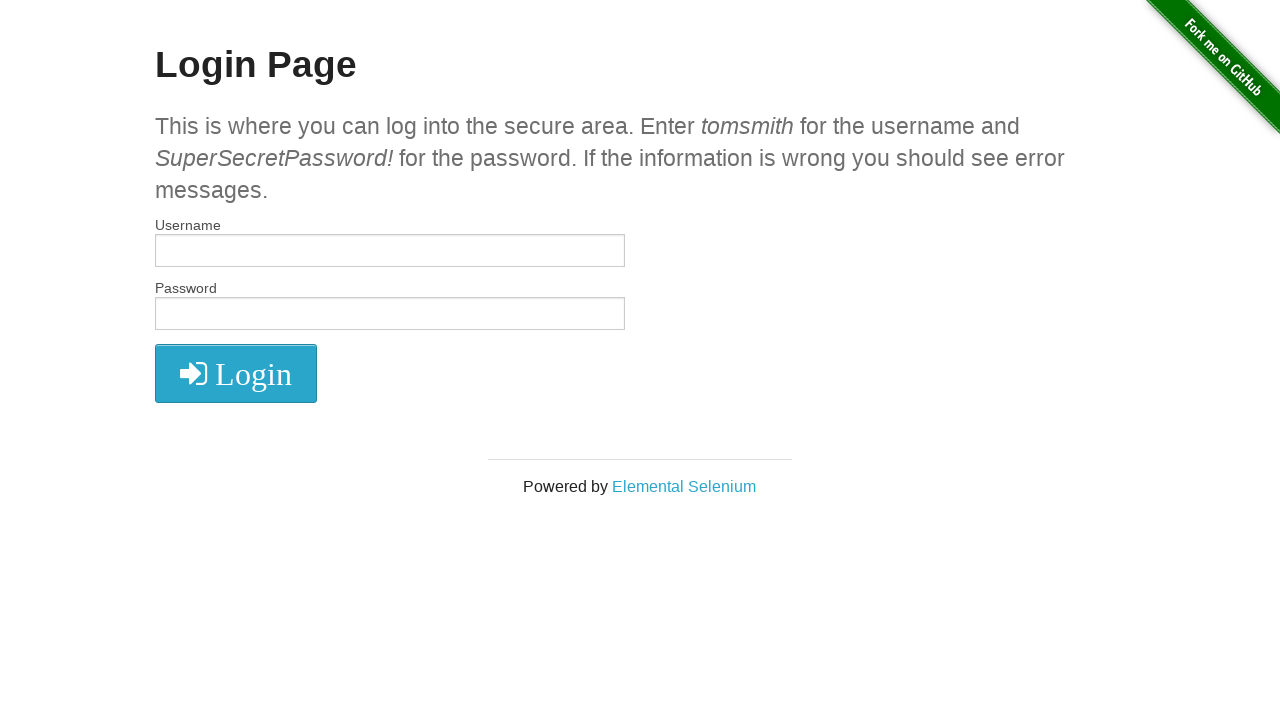

H2 element loaded on page
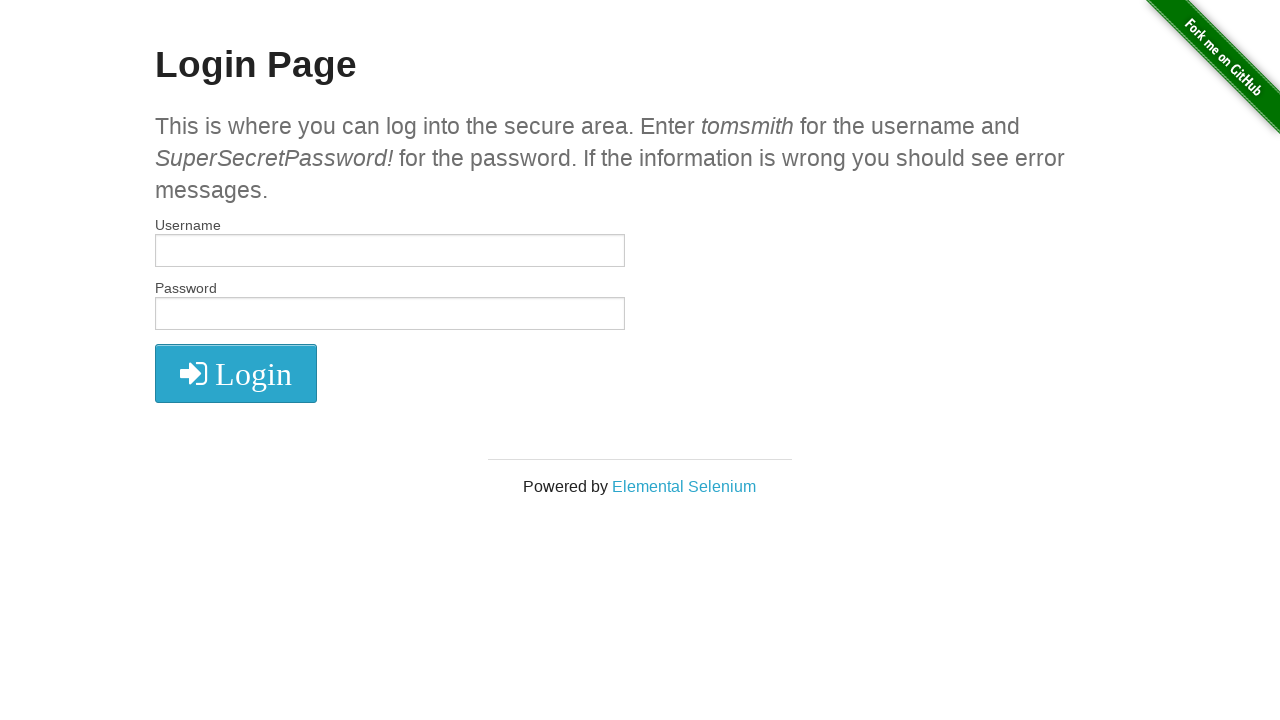

Verified H2 element displays 'Login Page'
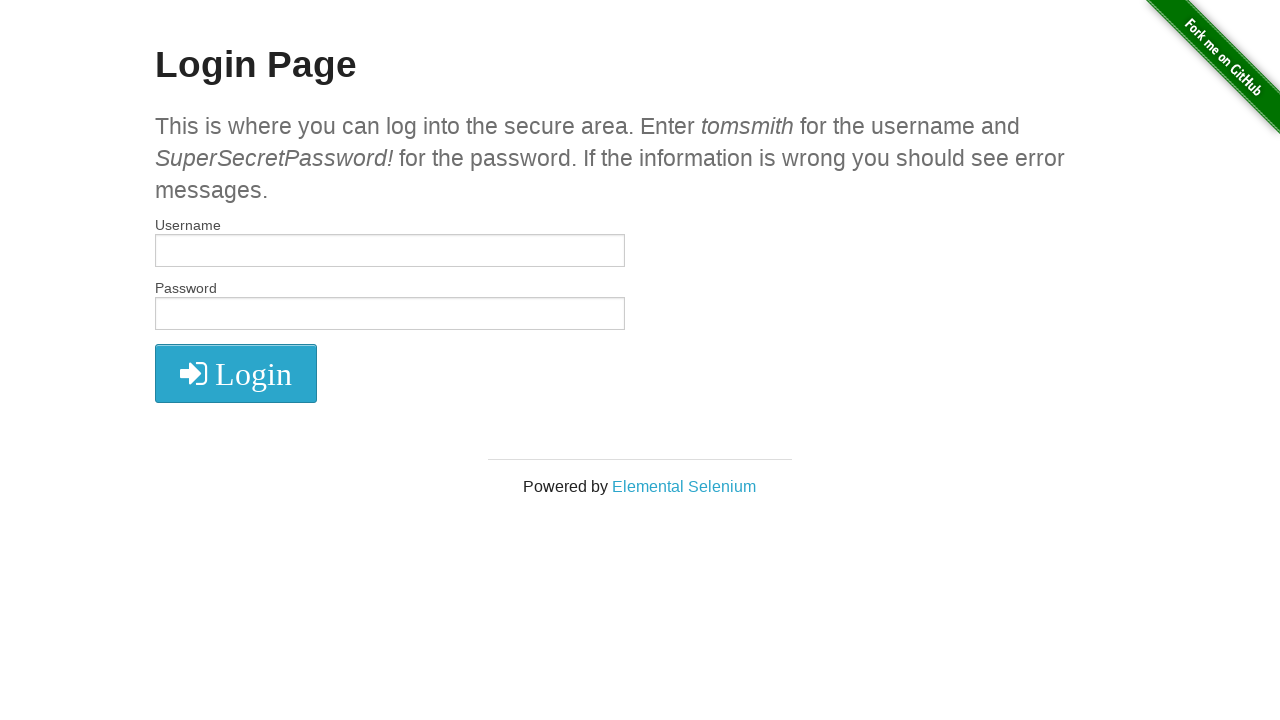

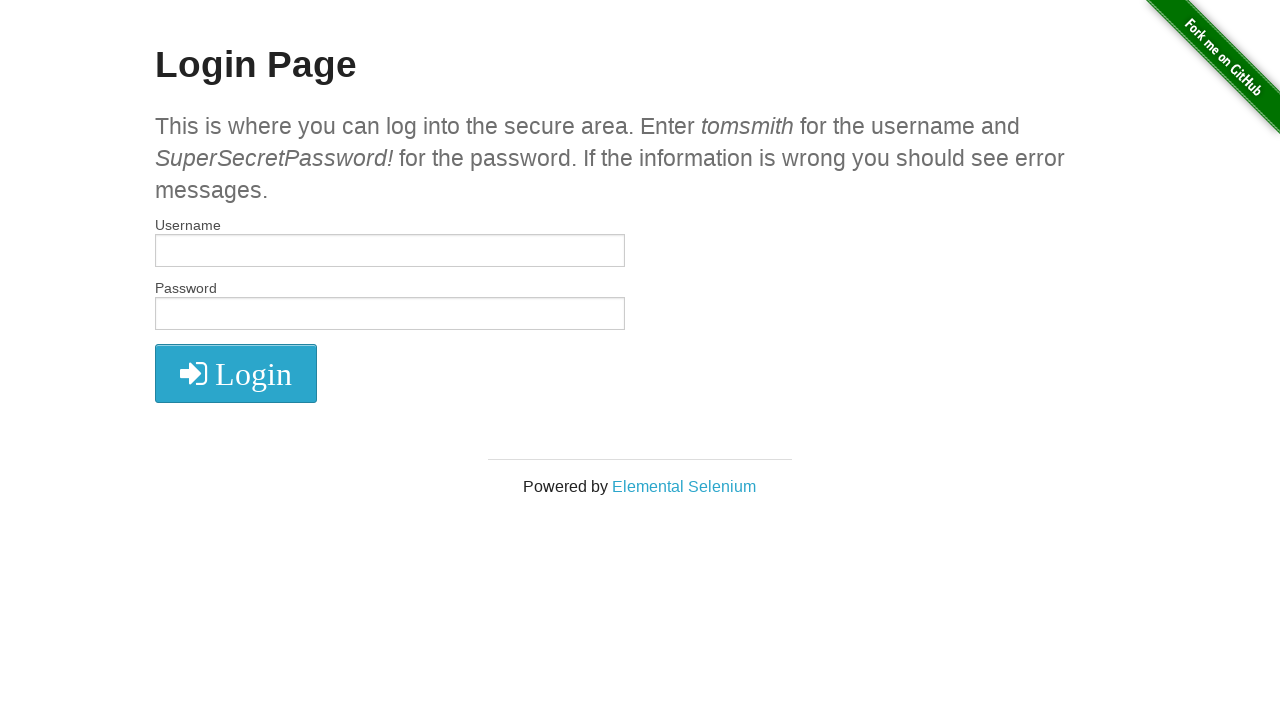